Tests pressing the space key on an input element and verifies the result text displays the correct key pressed

Starting URL: http://the-internet.herokuapp.com/key_presses

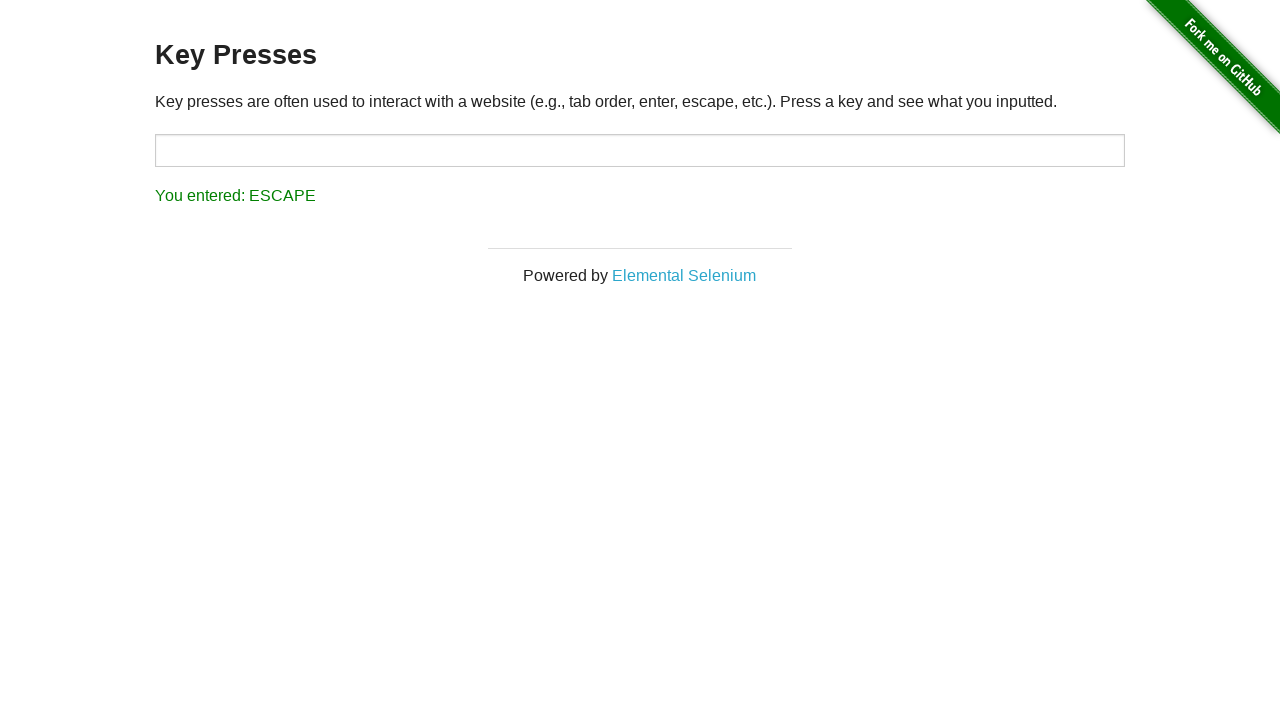

Pressed Space key on target input element on #target
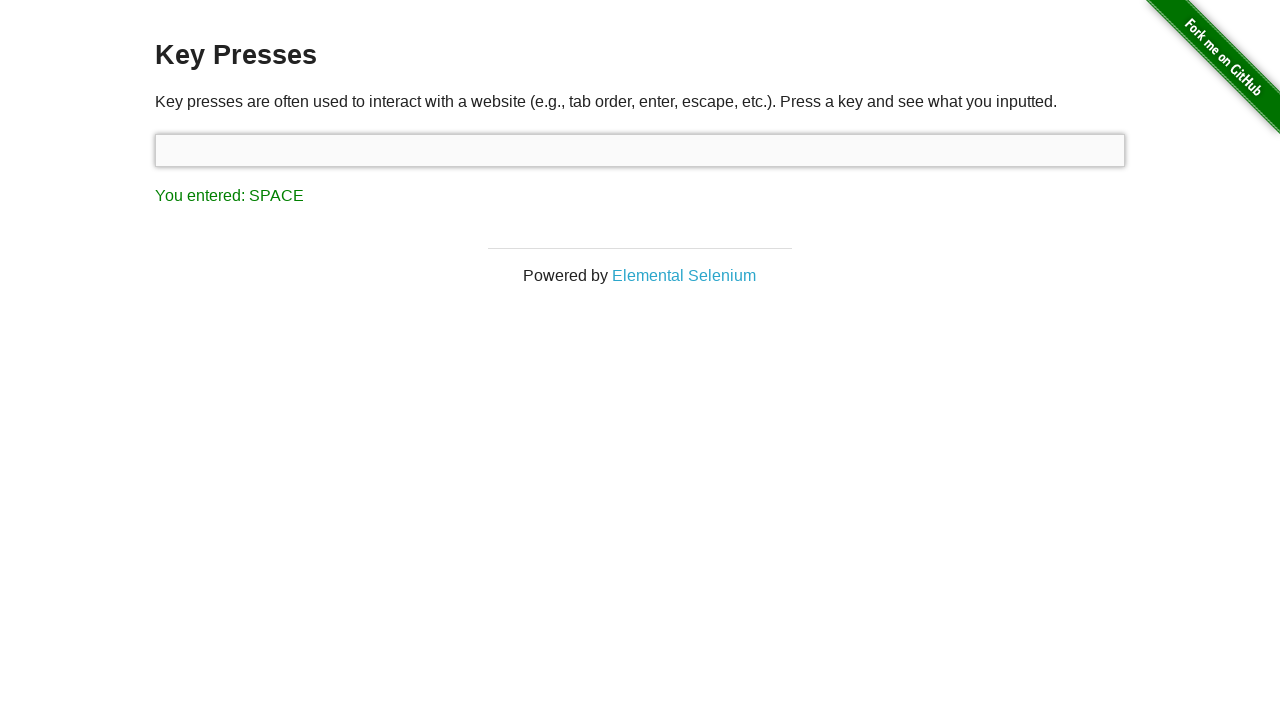

Result text element loaded
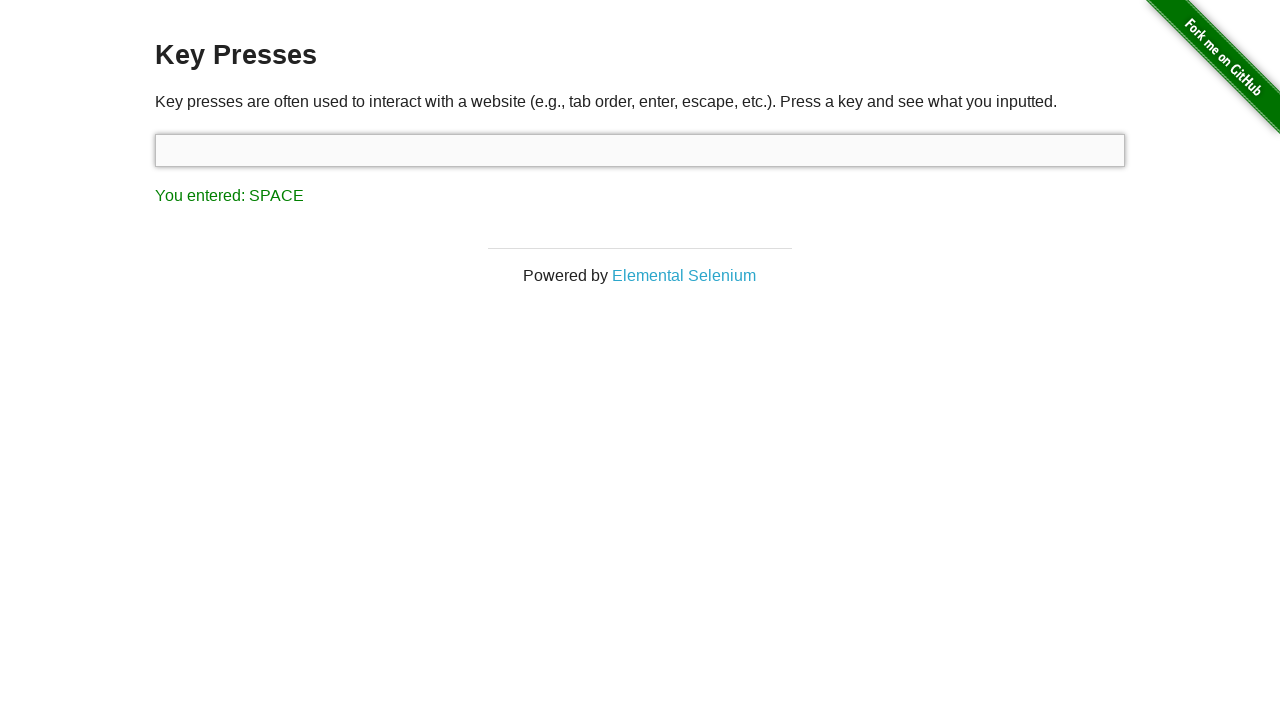

Retrieved result text content
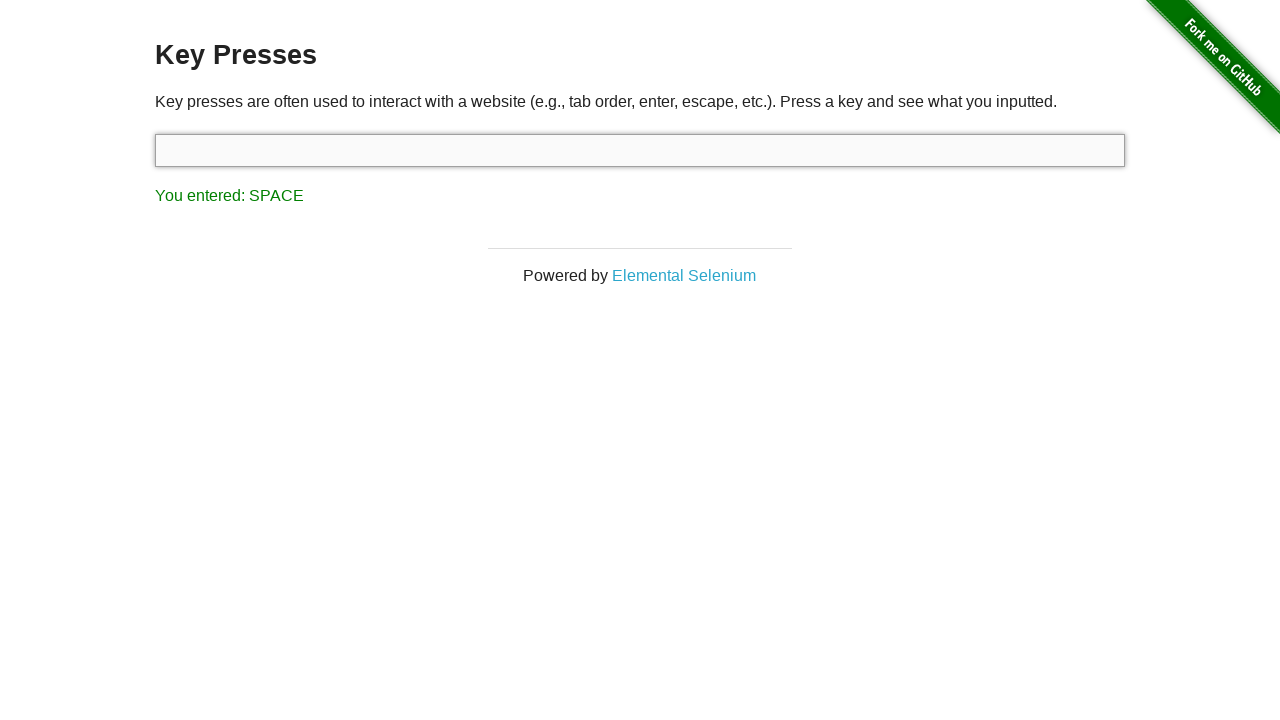

Verified result text displays 'You entered: SPACE'
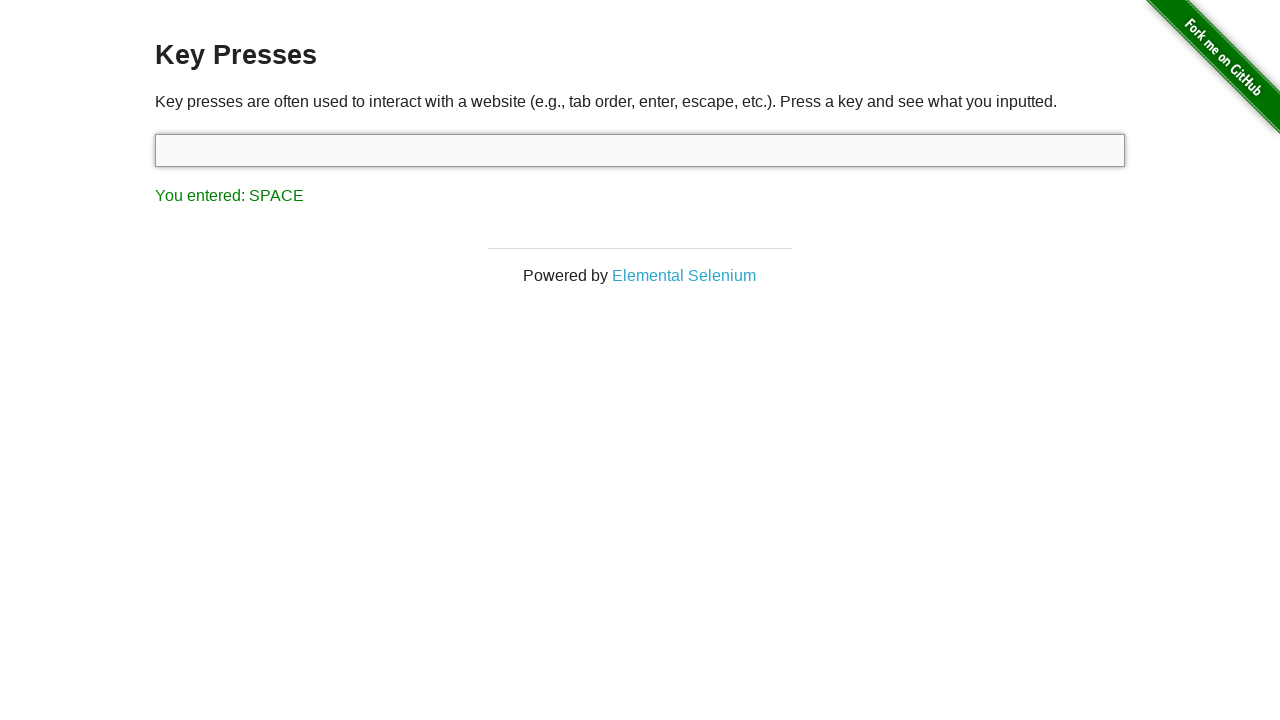

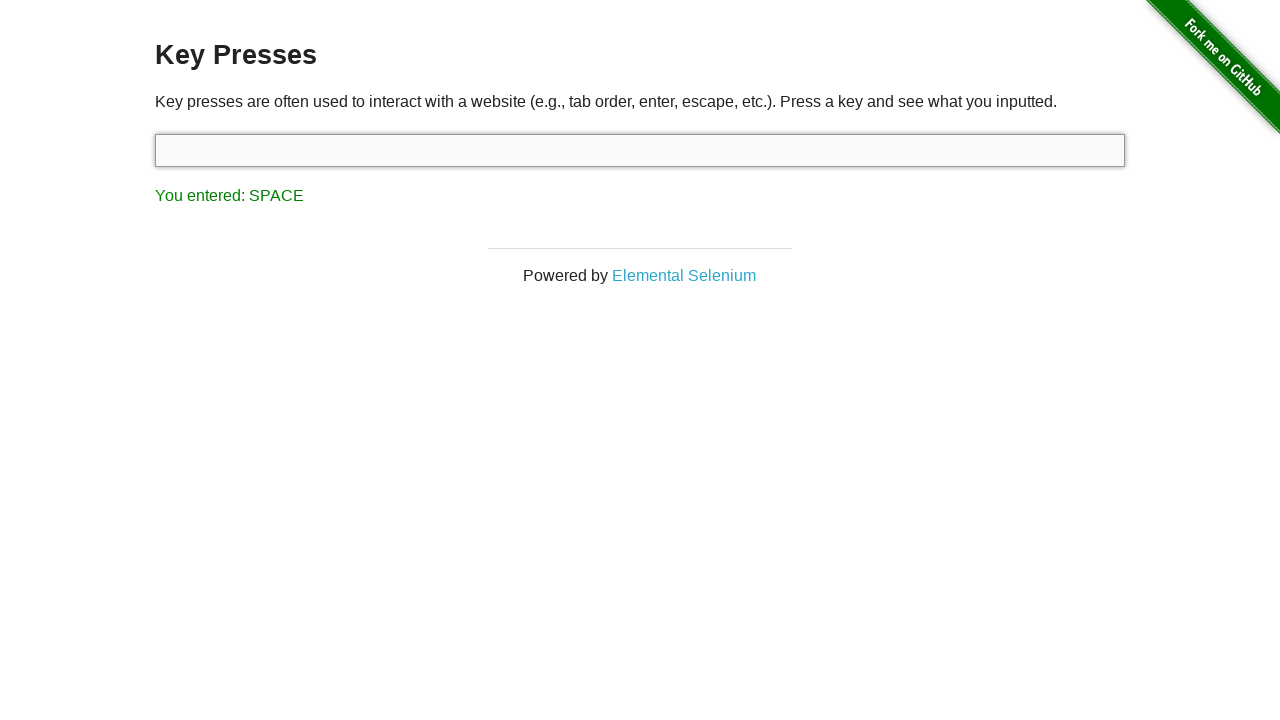